Tests jQuery UI drag and drop functionality by dragging an element and dropping it onto a target area

Starting URL: https://jqueryui.com/droppable/

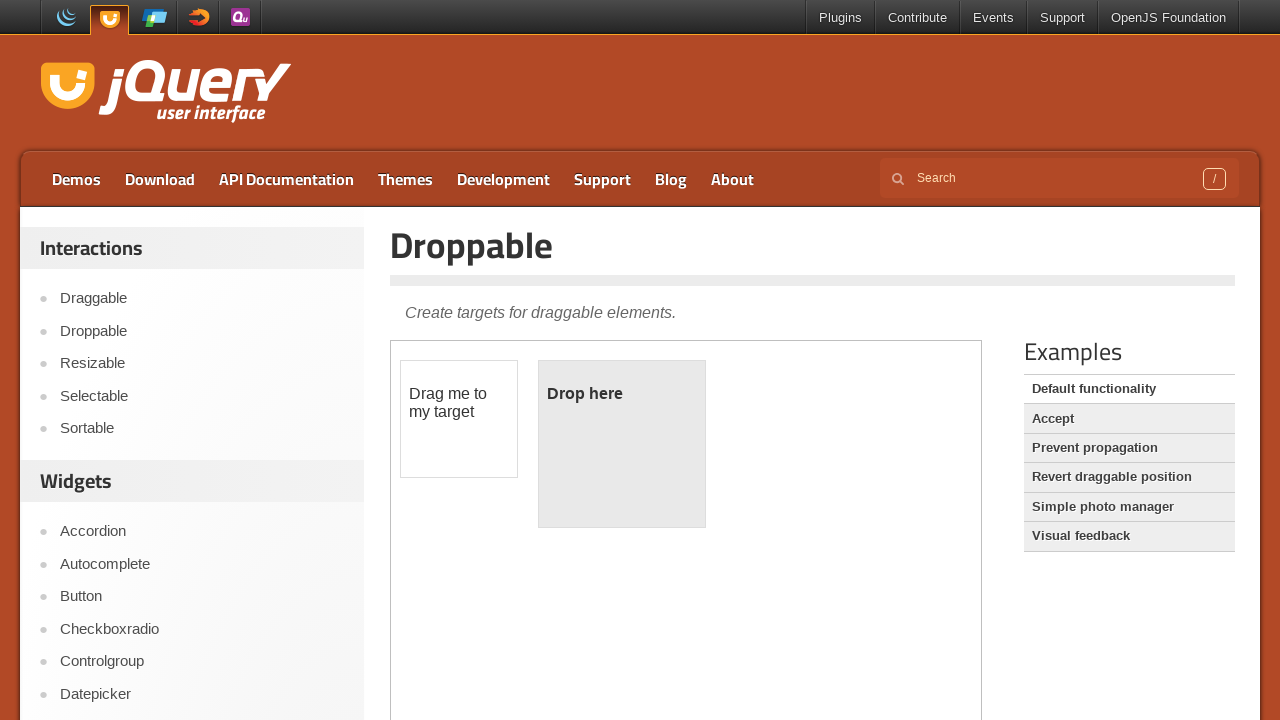

Located the demo iframe containing jQuery UI droppable example
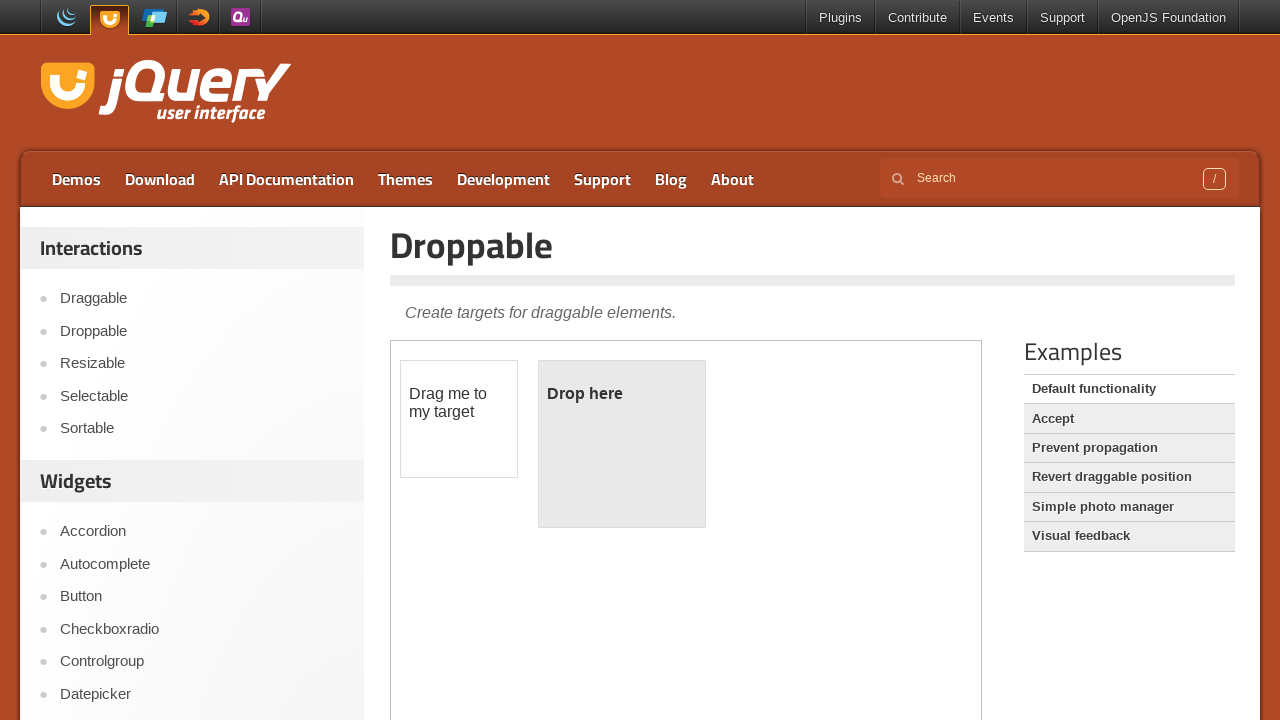

Located the draggable element with ID 'draggable'
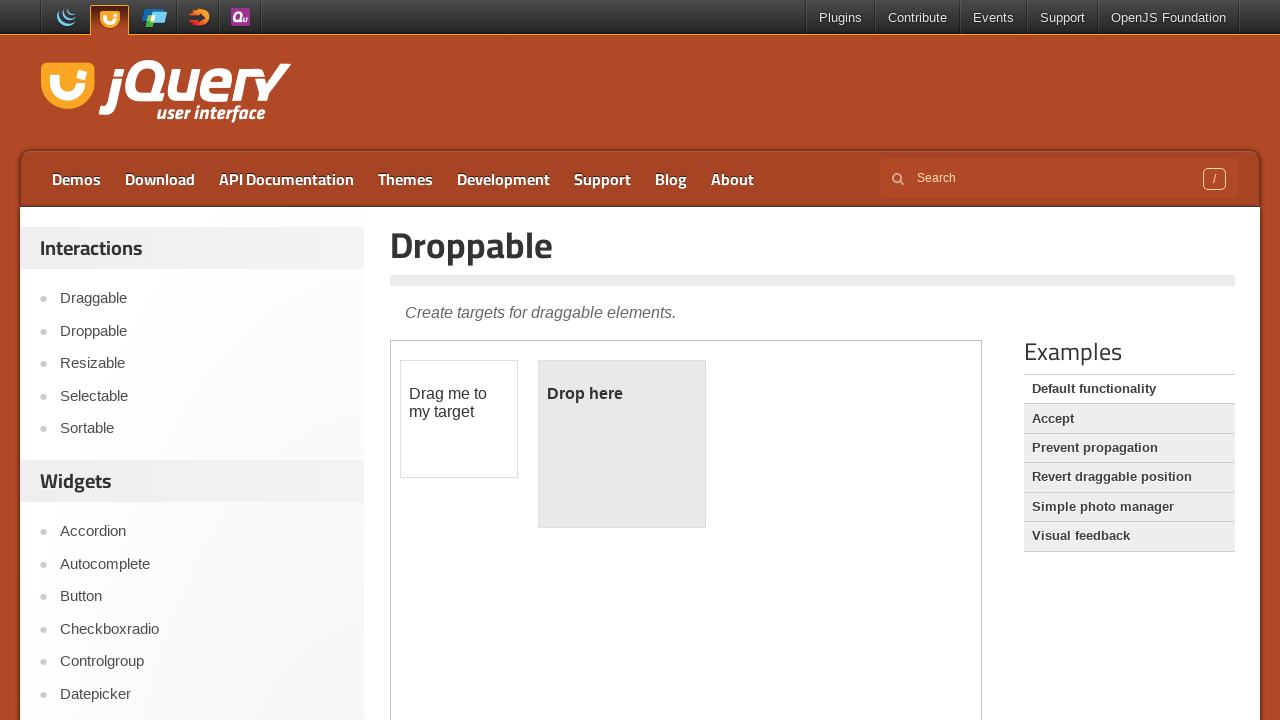

Located the droppable target element with ID 'droppable'
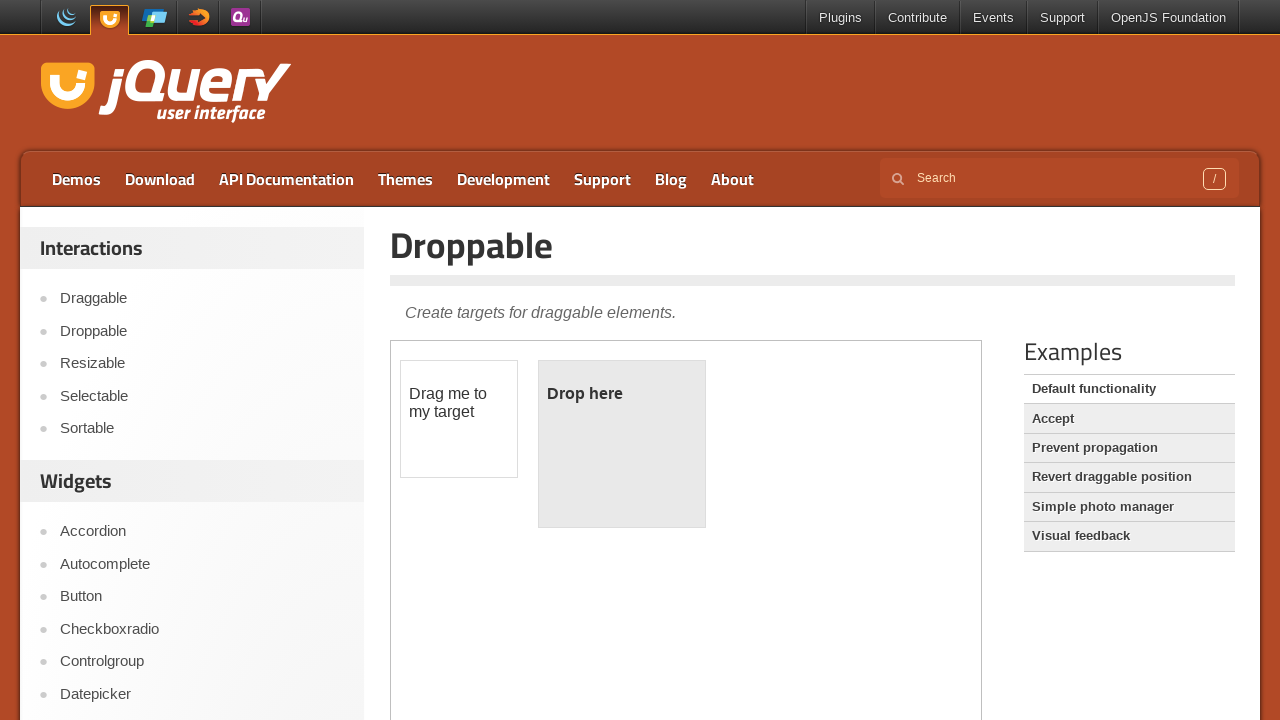

Dragged element from #draggable onto #droppable target area at (622, 444)
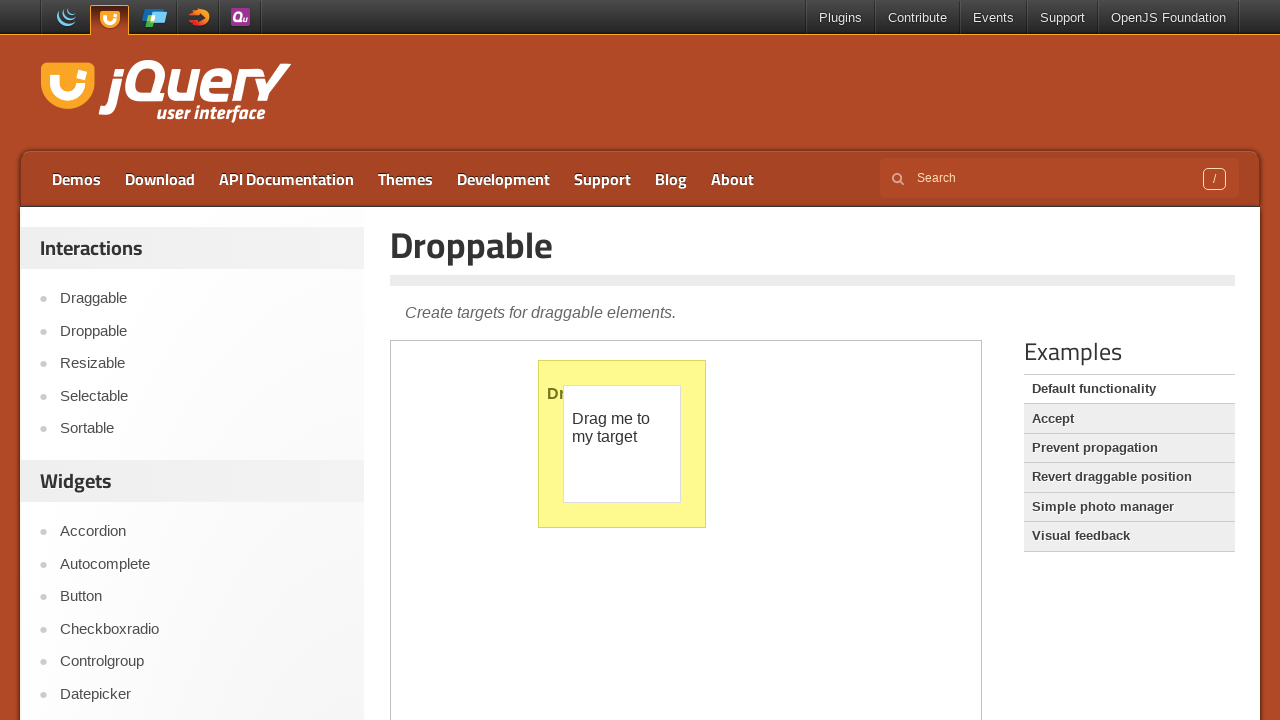

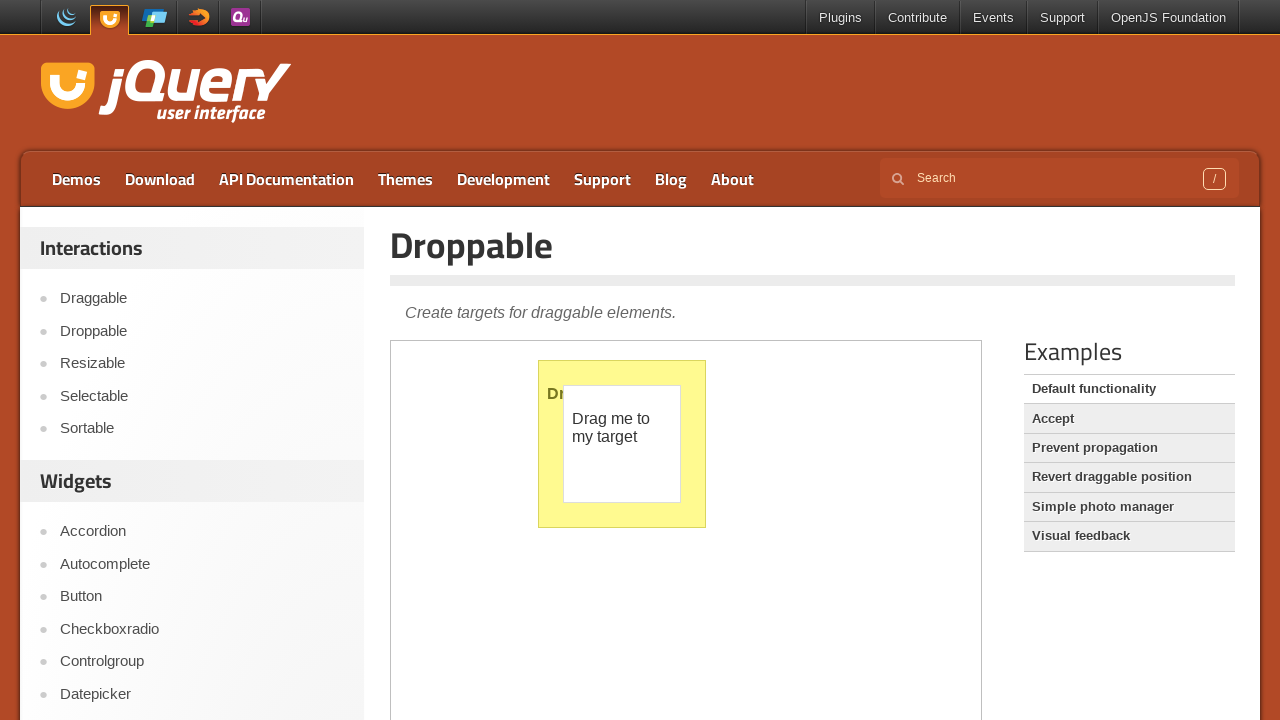